Tests the search filter functionality on an offers page by entering "Rice" in the search field and verifying that the filtered results only show items containing "Rice".

Starting URL: https://rahulshettyacademy.com/seleniumPractise/#/offers

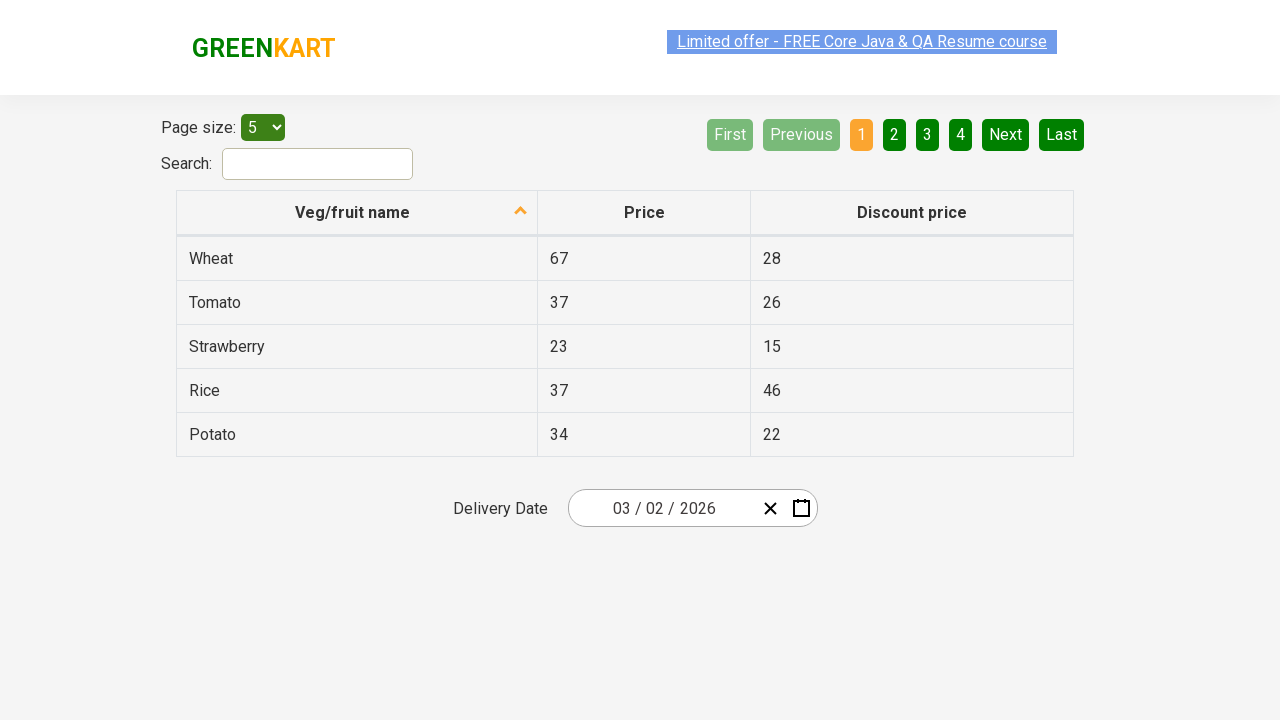

Entered 'Rice' in the search field to filter offers on #search-field
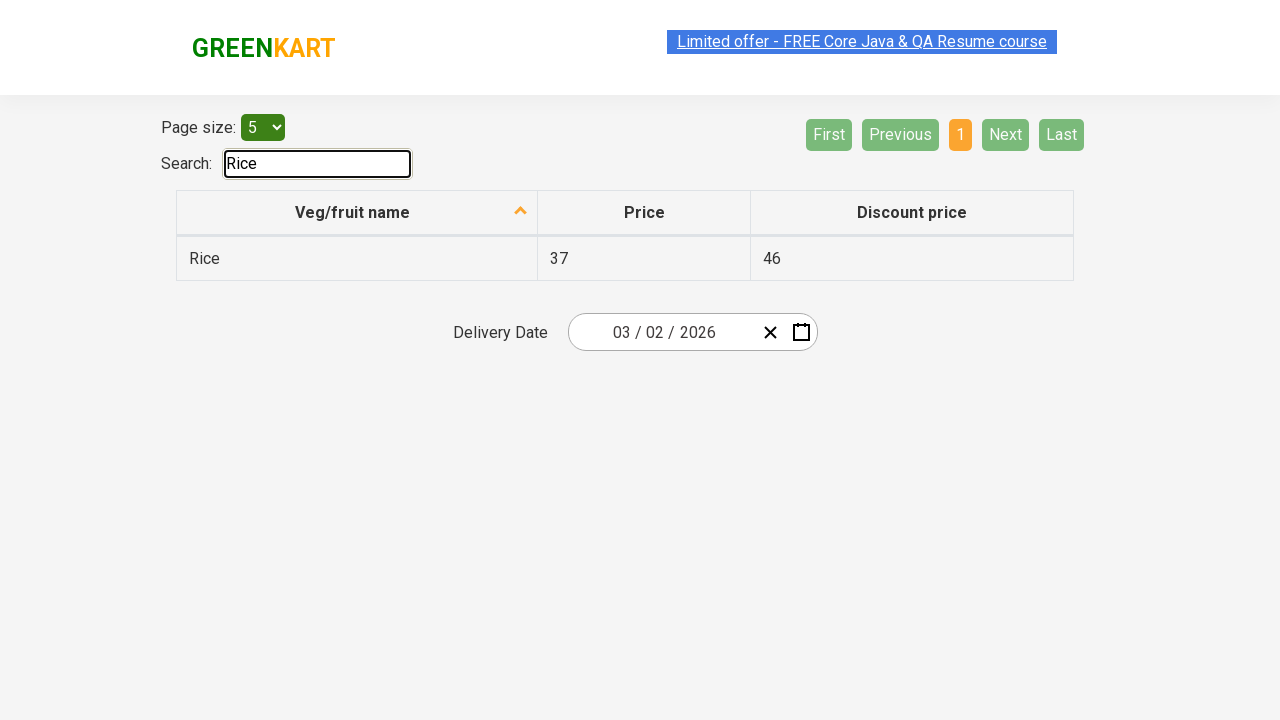

Waited 500ms for filter to apply
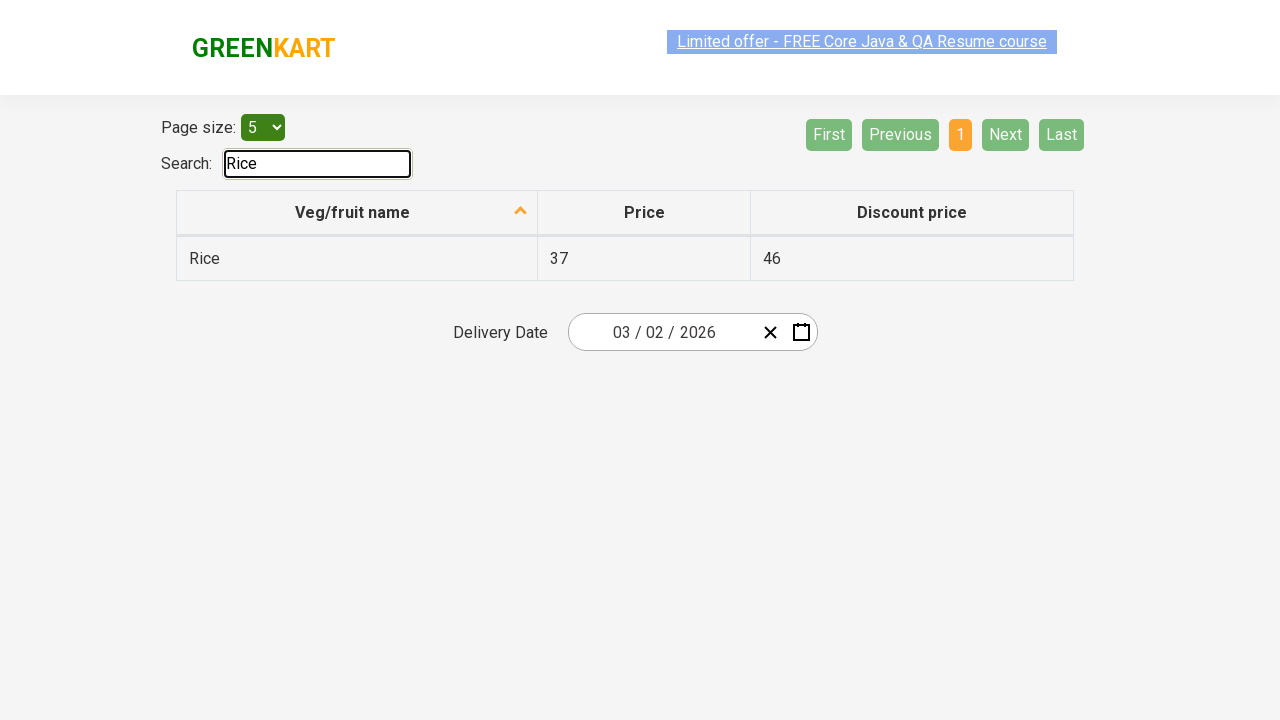

Retrieved all filtered vegetable items from the table
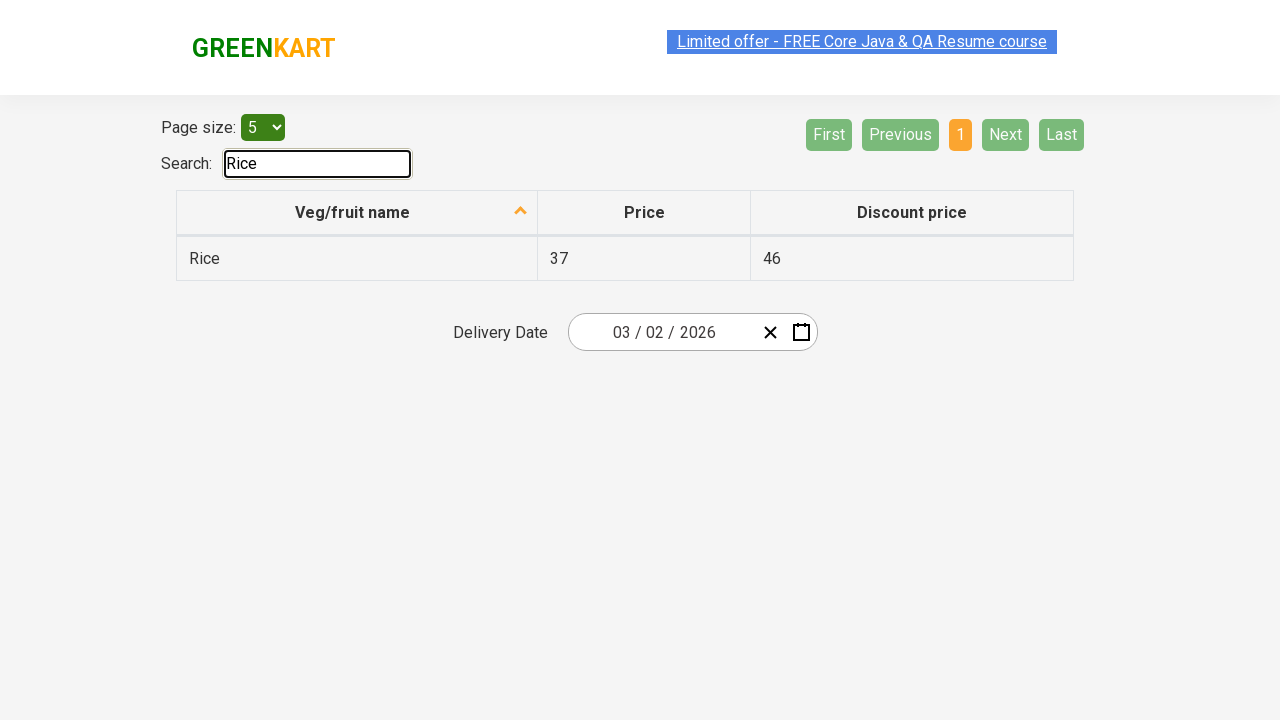

Verified filtered result 'Rice' contains 'Rice'
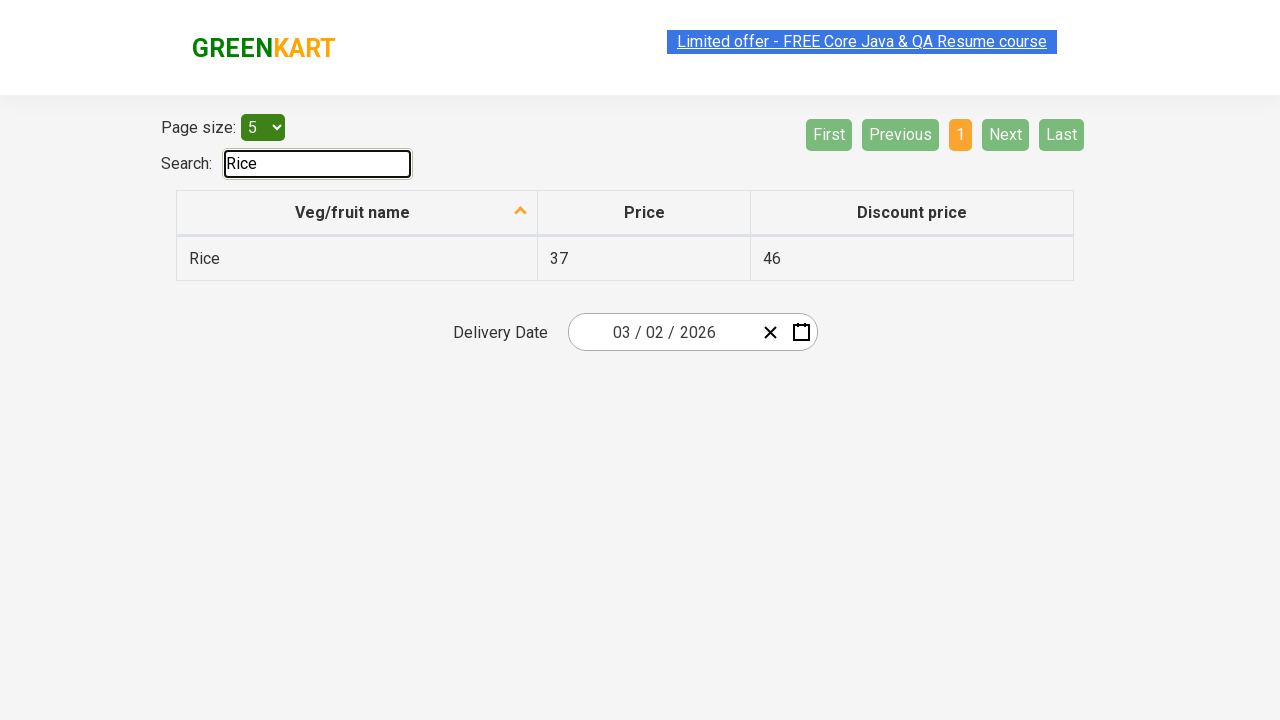

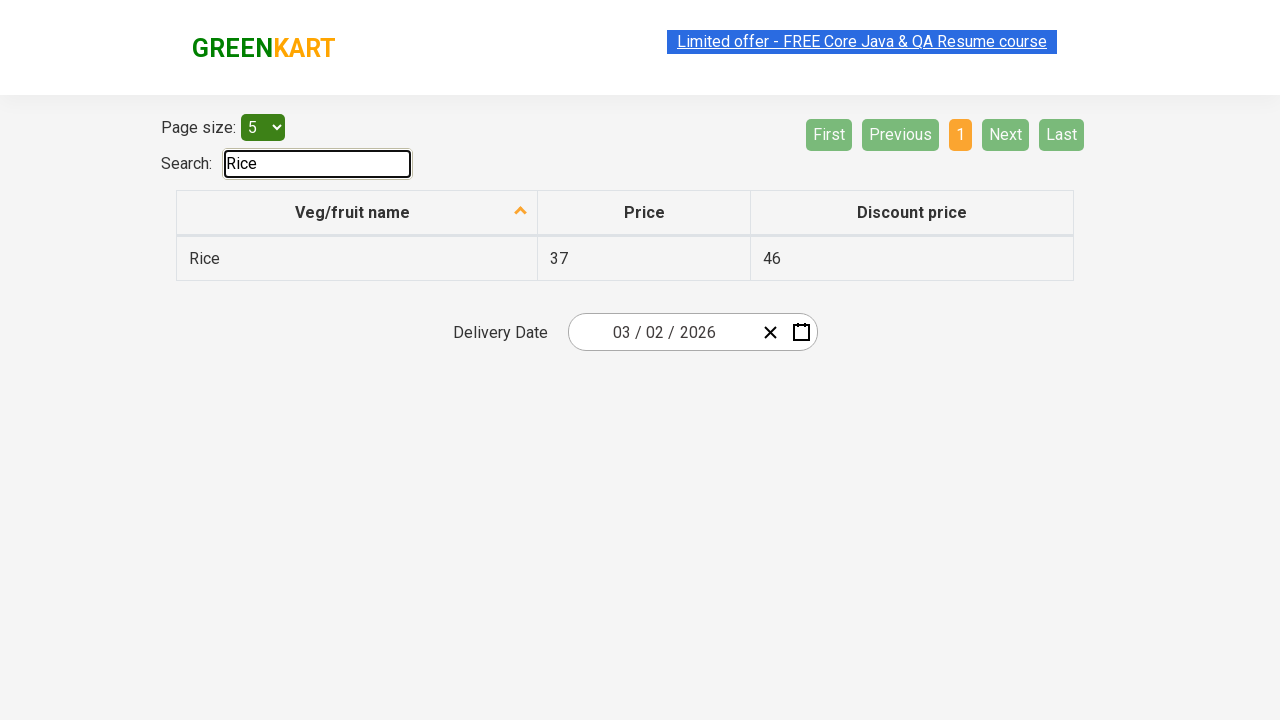